Tests AJIO website's bag search and filter functionality by searching for bags, applying gender and category filters, and verifying that products are displayed

Starting URL: https://www.ajio.com/

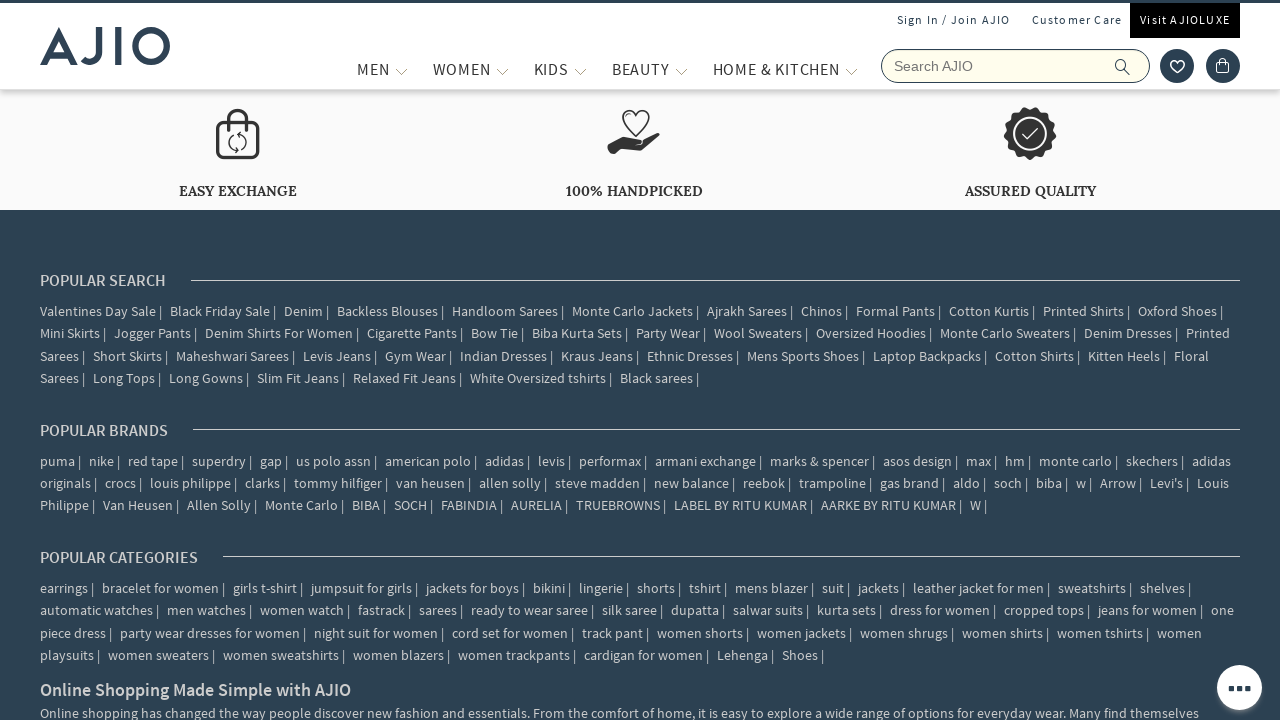

Filled search field with 'Bags' on input[placeholder='Search AJIO']
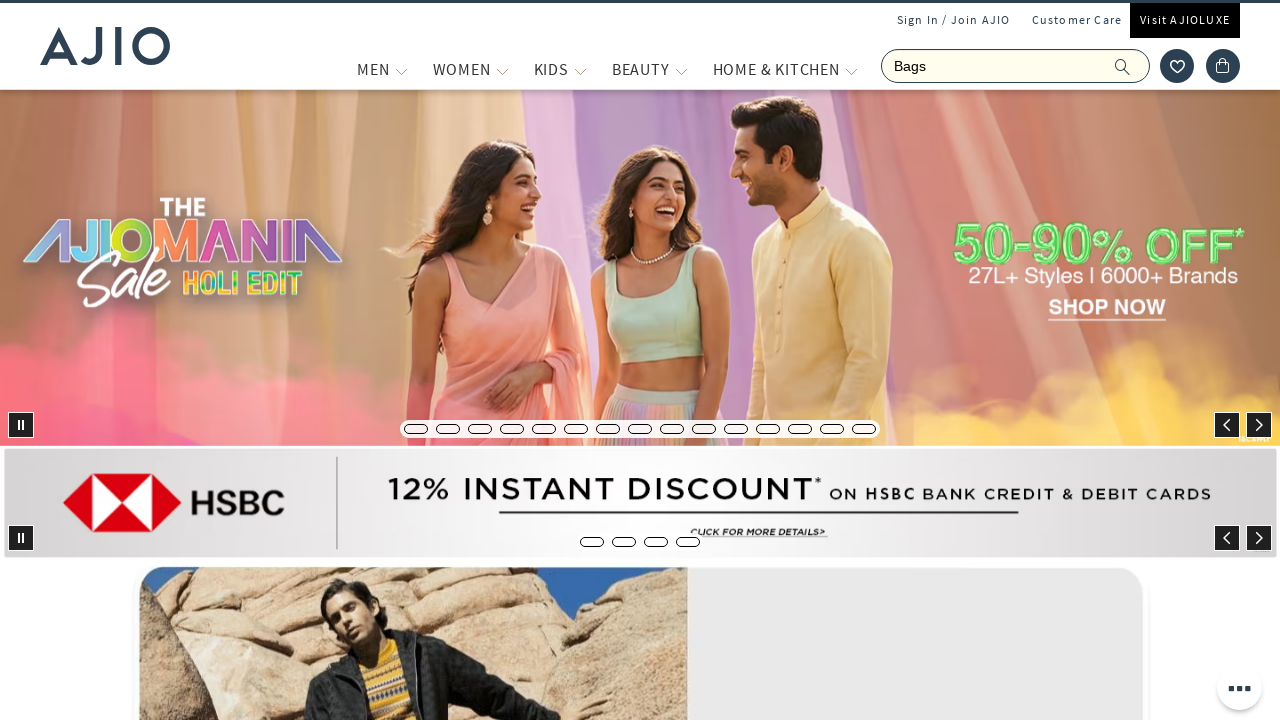

Pressed Enter to search for bags on input[placeholder='Search AJIO']
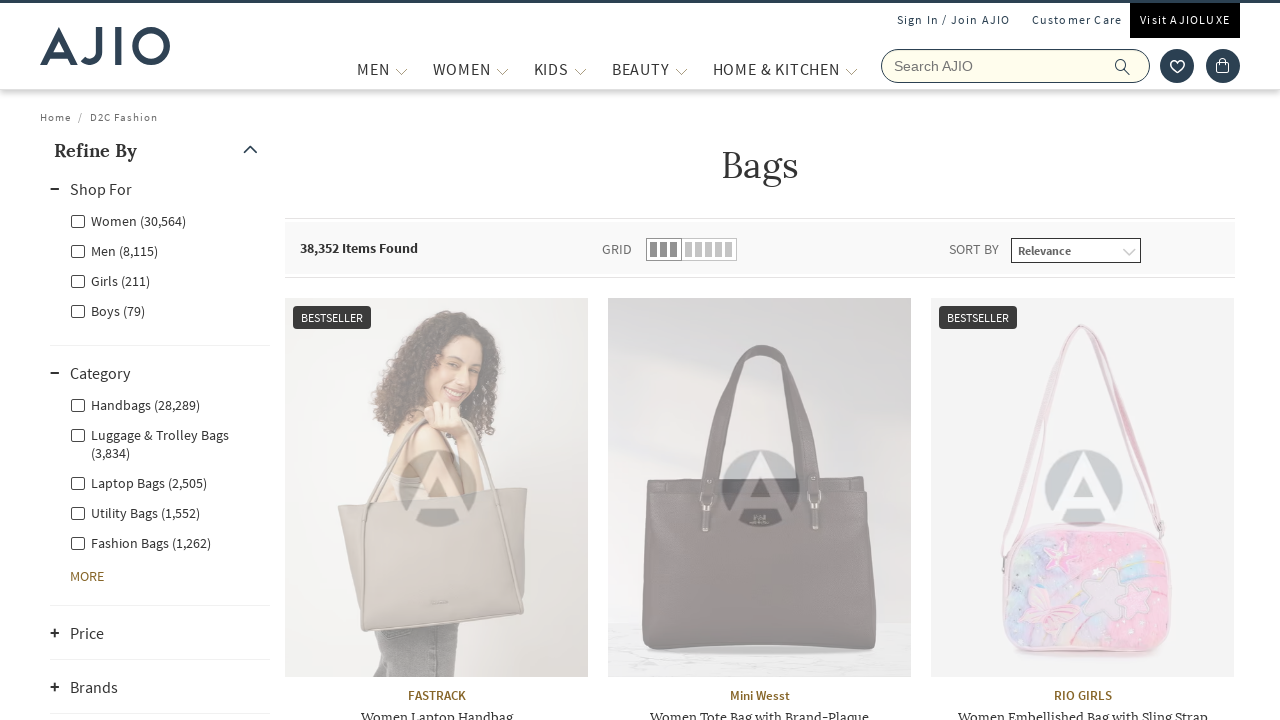

Search results page loaded successfully
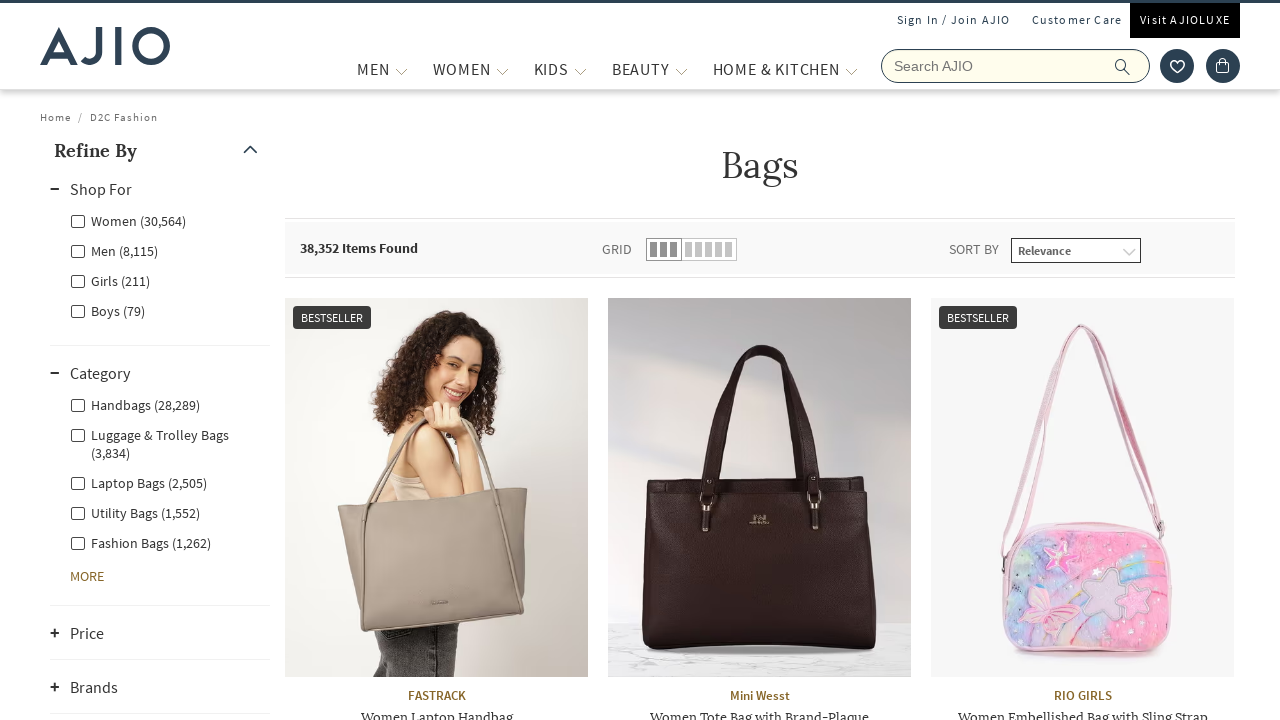

Applied Men gender filter at (114, 250) on xpath=//label[@class='facet-linkname facet-linkname-genderfilter facet-linkname-
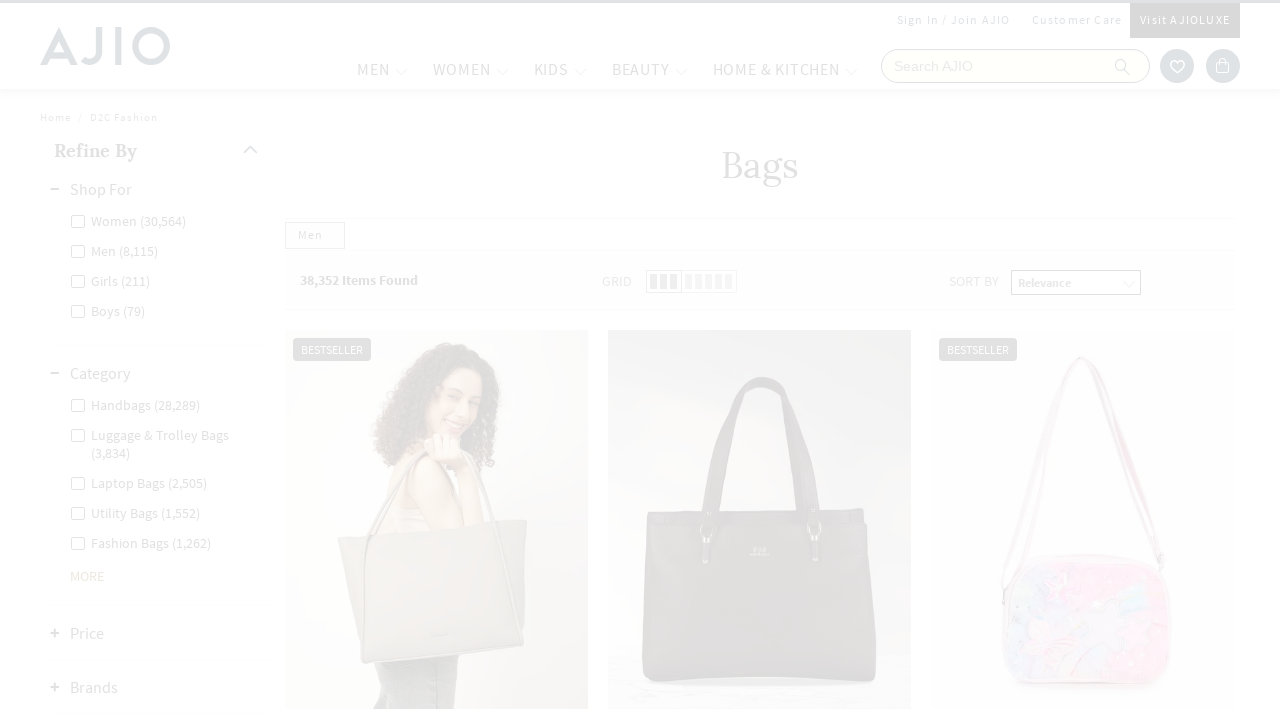

Waited 1 second for Men filter to apply
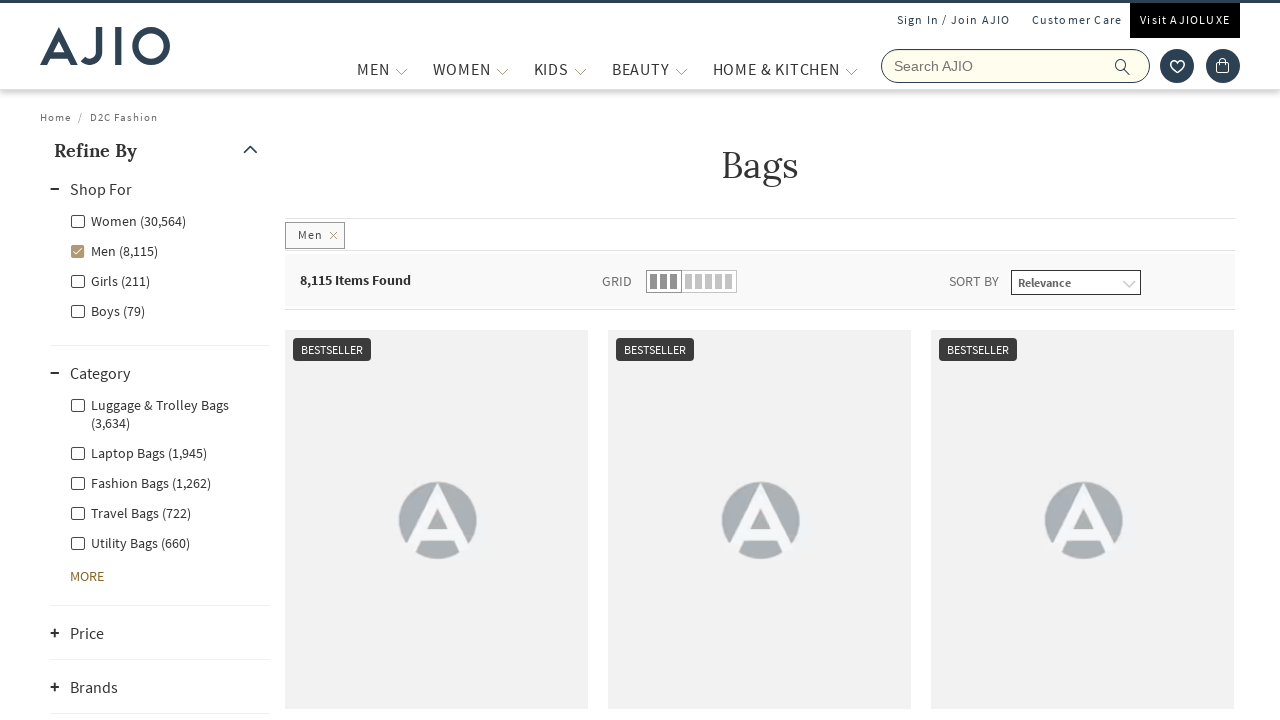

Applied Men - Fashion Bags category filter at (140, 482) on xpath=//label[@class='facet-linkname facet-linkname-l1l3nestedcategory facet-lin
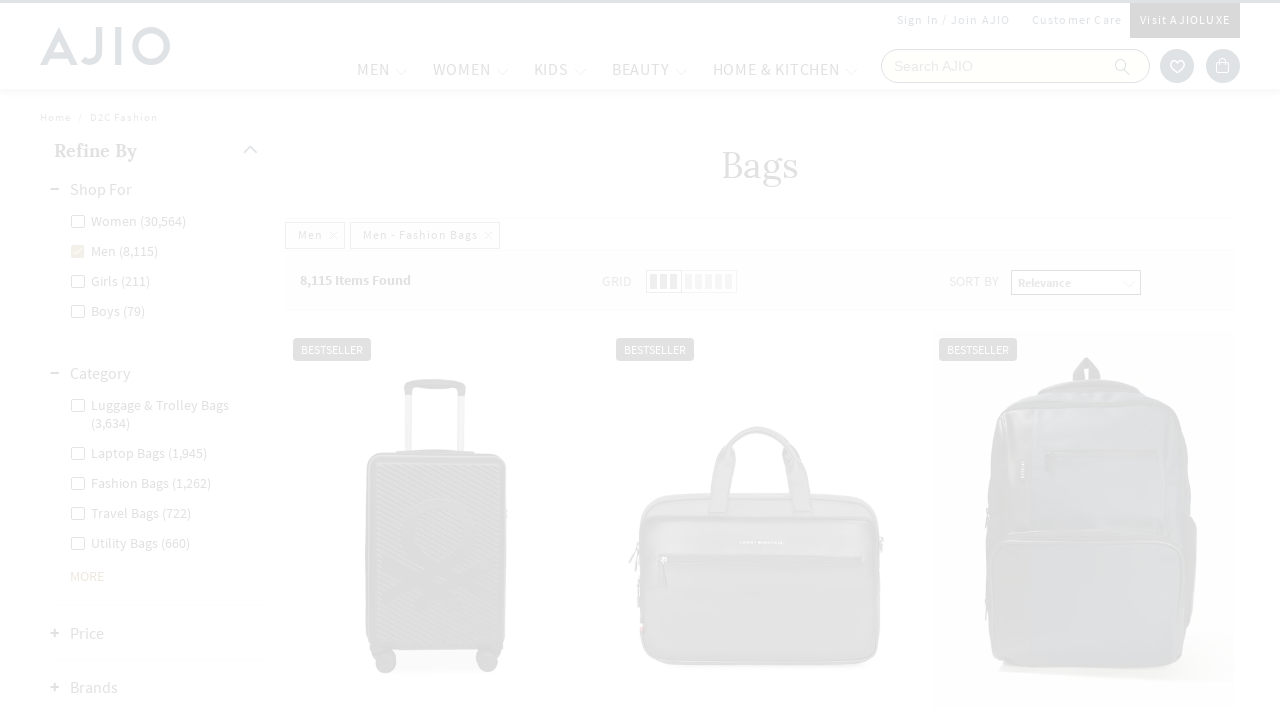

Filtered results loaded with brand elements visible
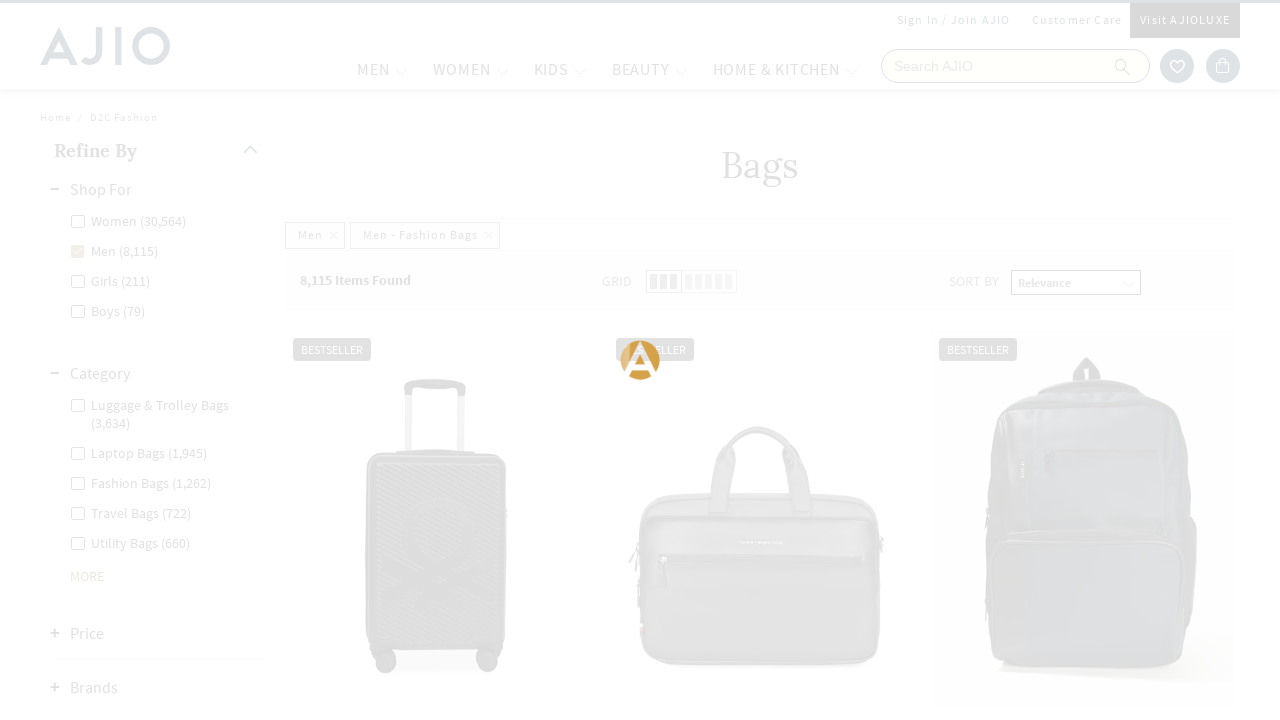

Retrieved all brand elements from filtered results
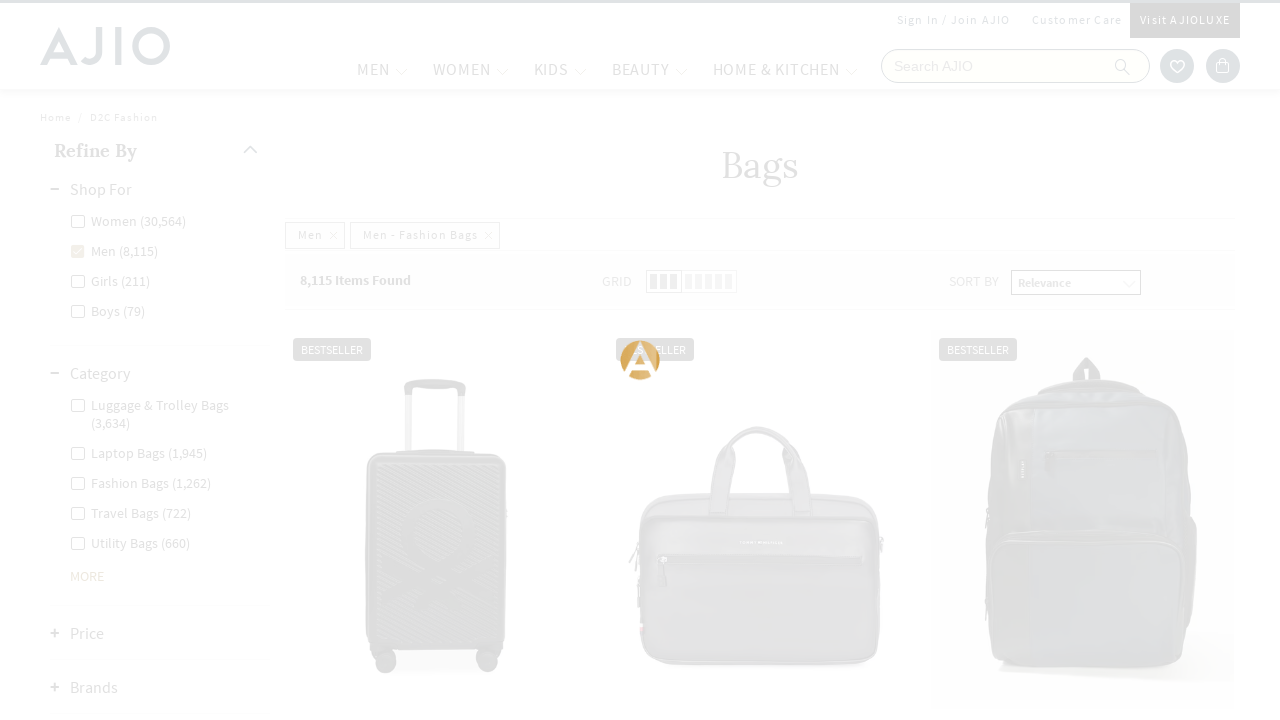

Retrieved all bag name elements from filtered results
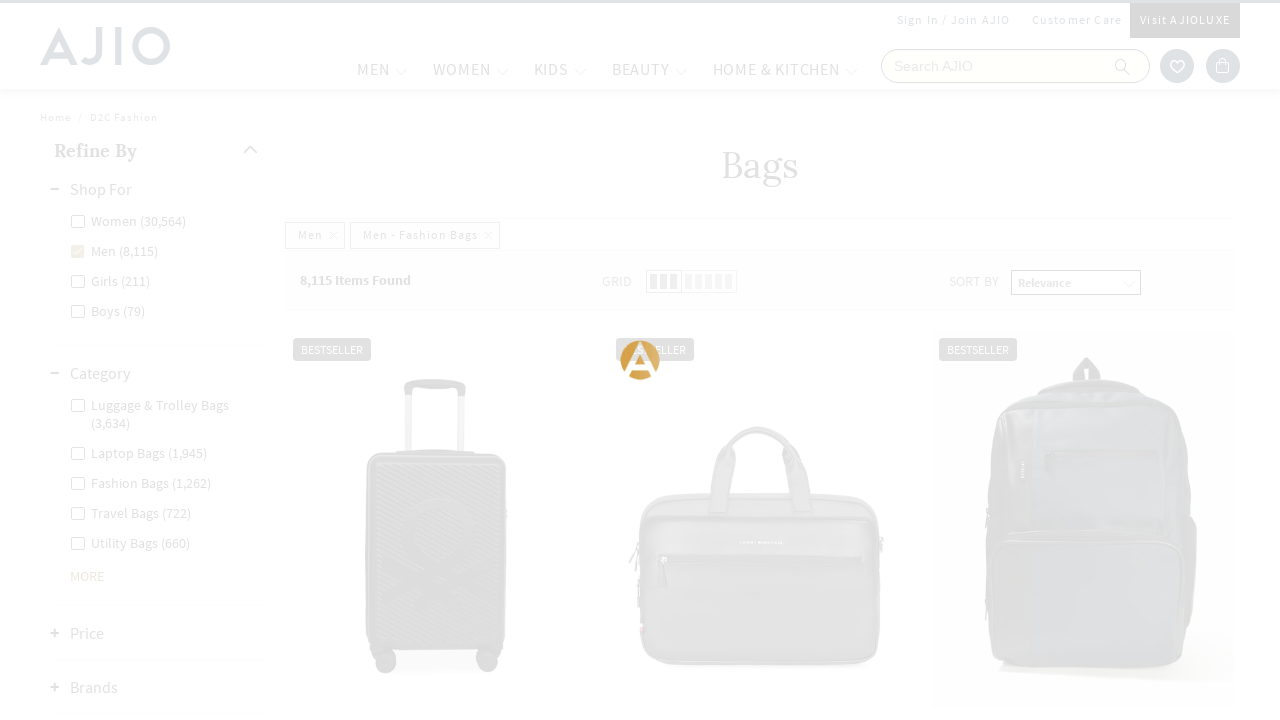

Verified that brand elements are present in results
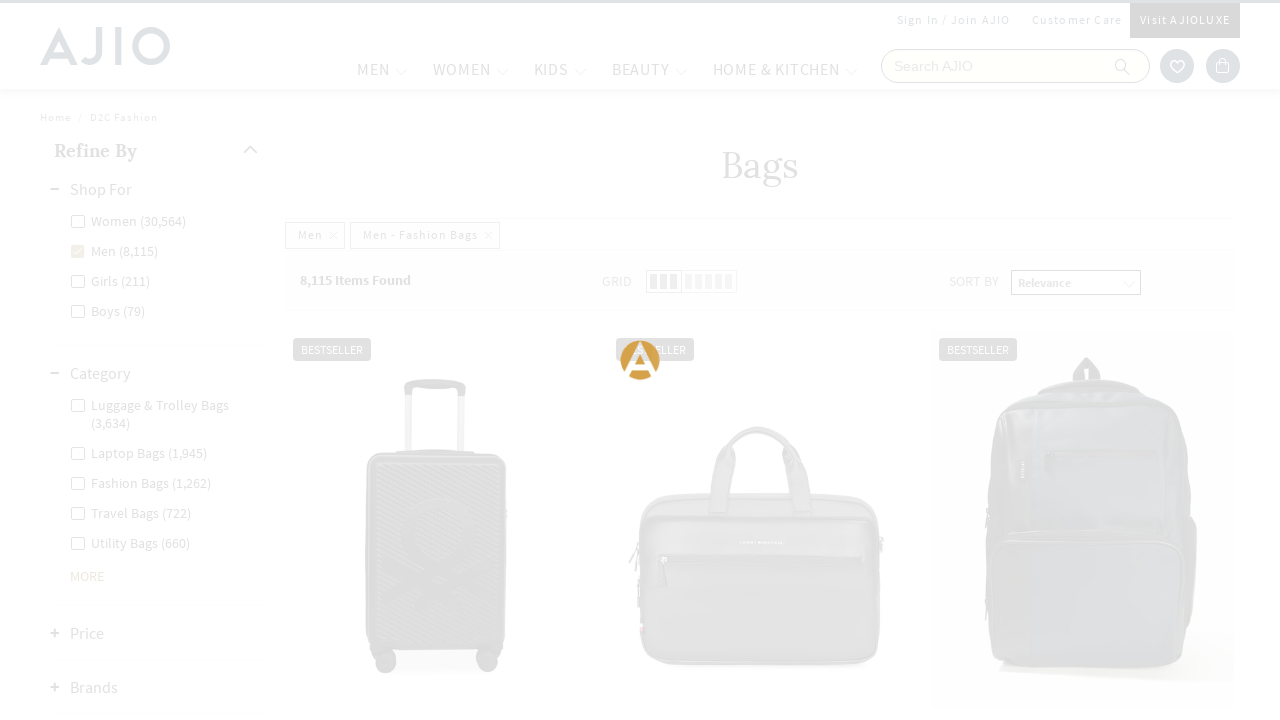

Verified that bag name elements are present in results
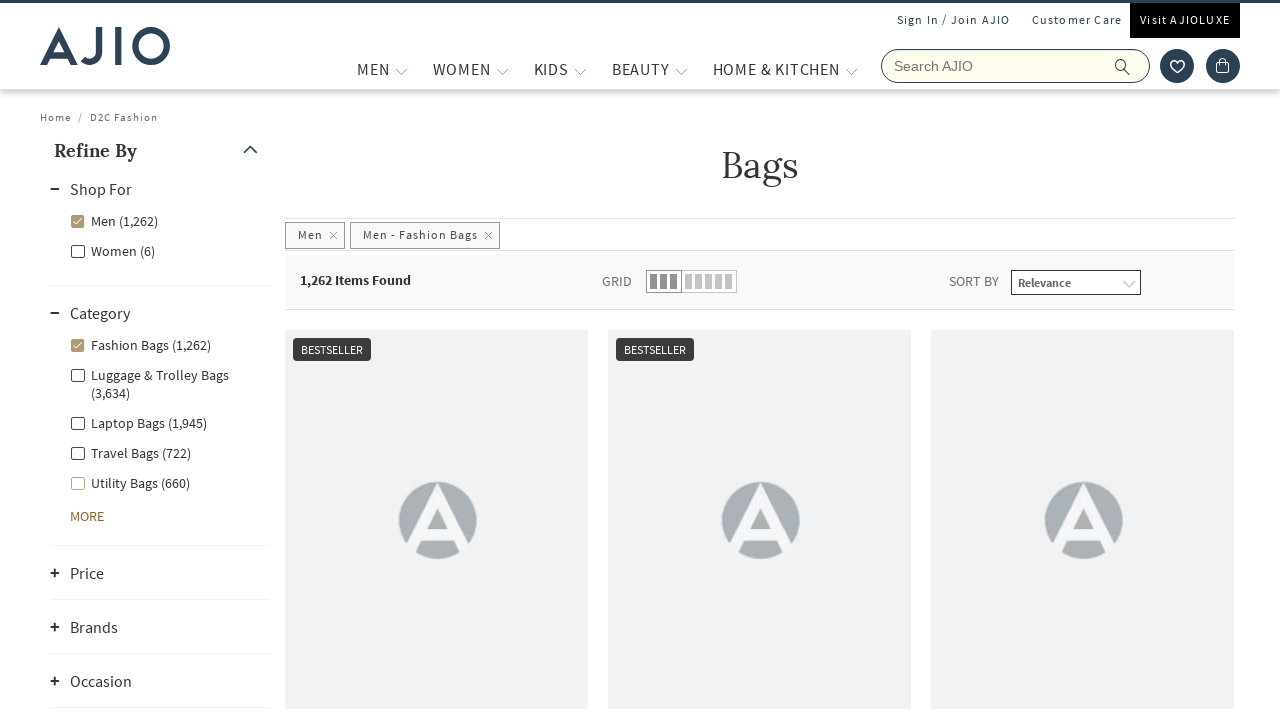

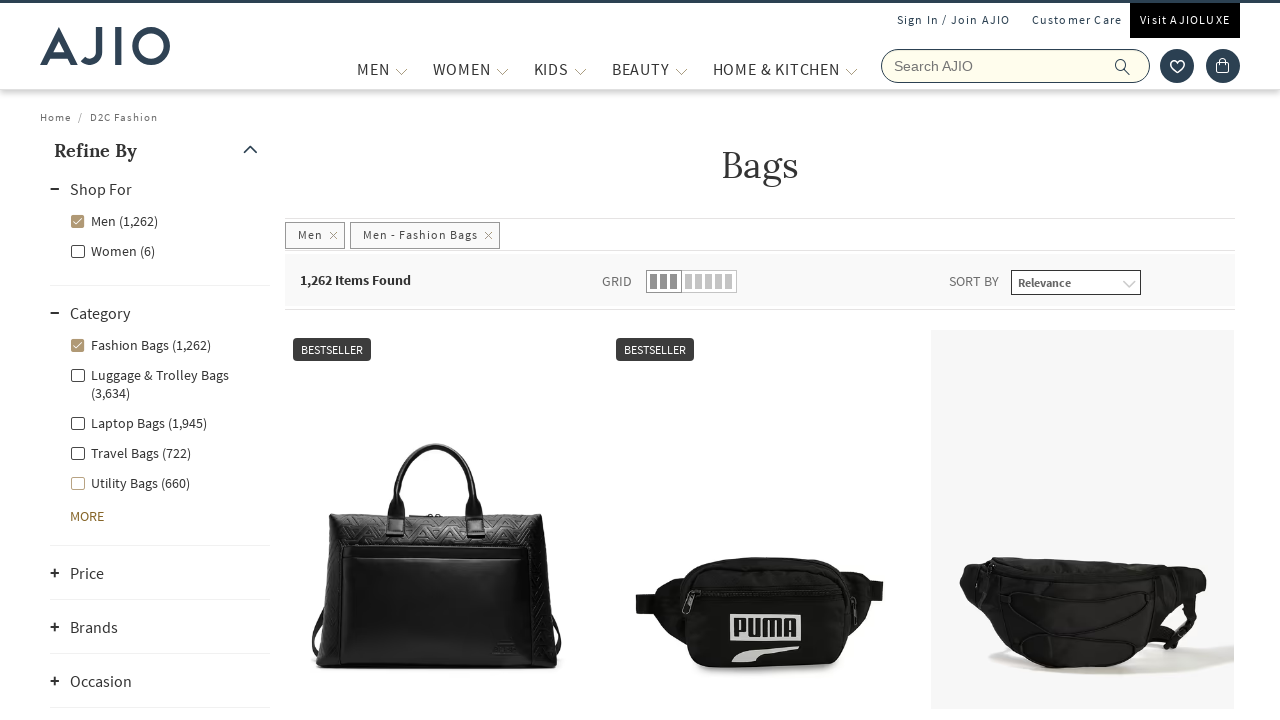